Tests explicit wait functionality by clicking a reveal button and waiting for a hidden textbox element to become visible on a dynamic page.

Starting URL: https://www.selenium.dev/selenium/web/dynamic.html

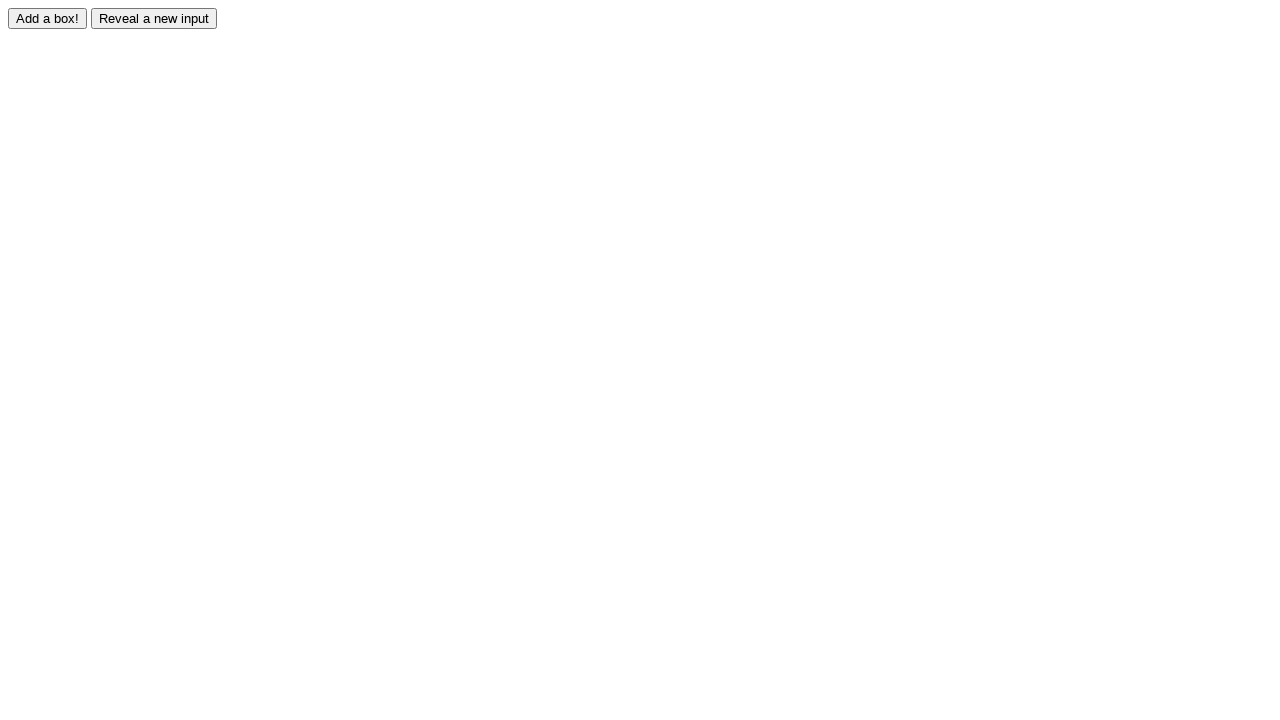

Clicked reveal button to trigger dynamic content at (154, 18) on #reveal
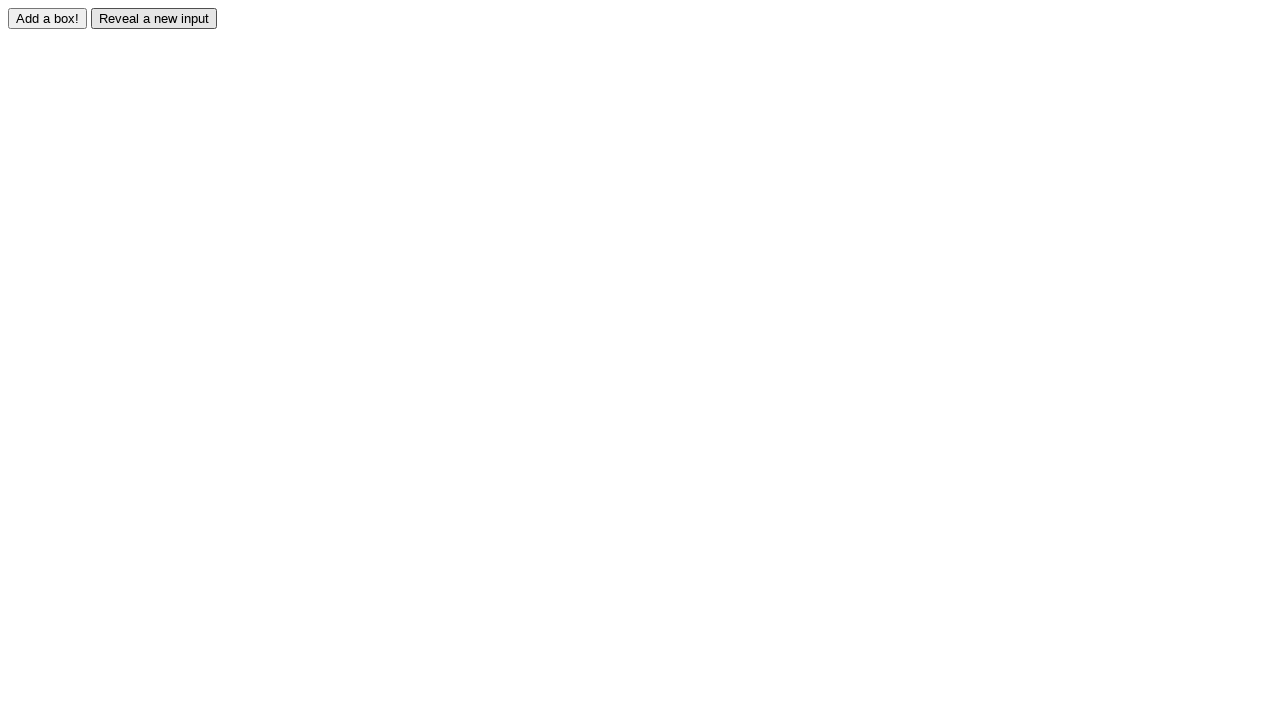

Explicit wait: hidden textbox element became visible
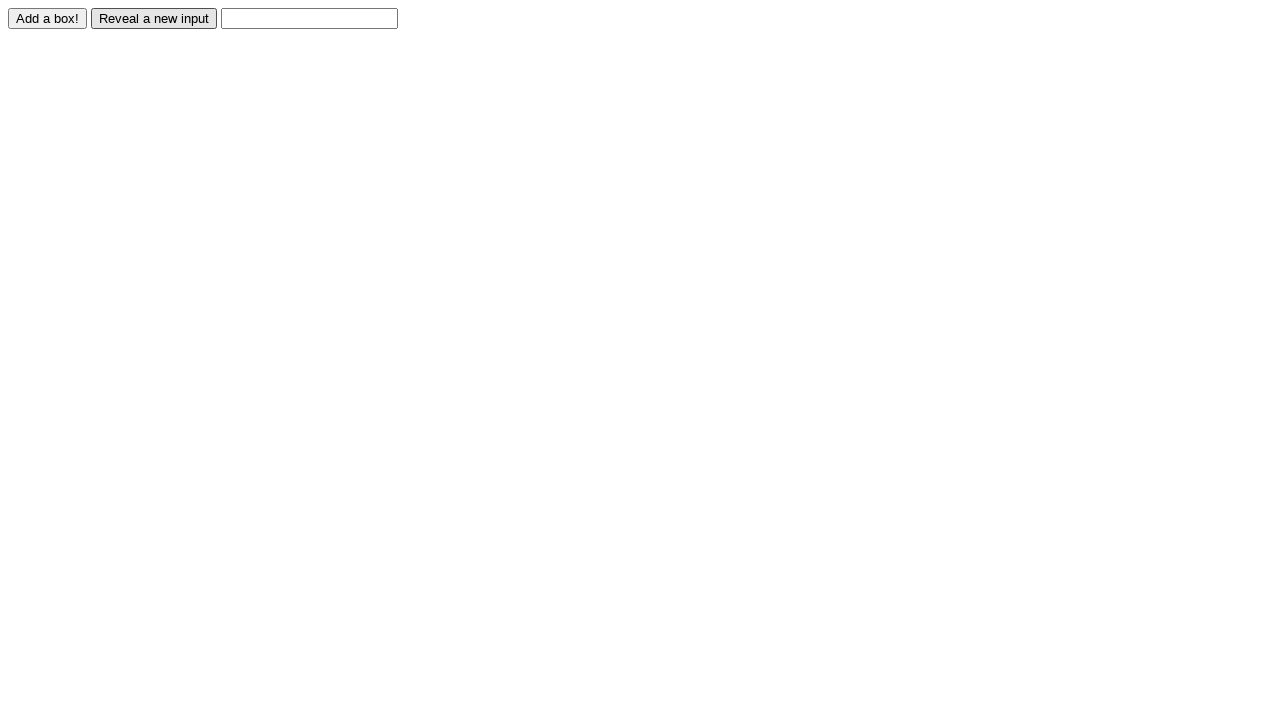

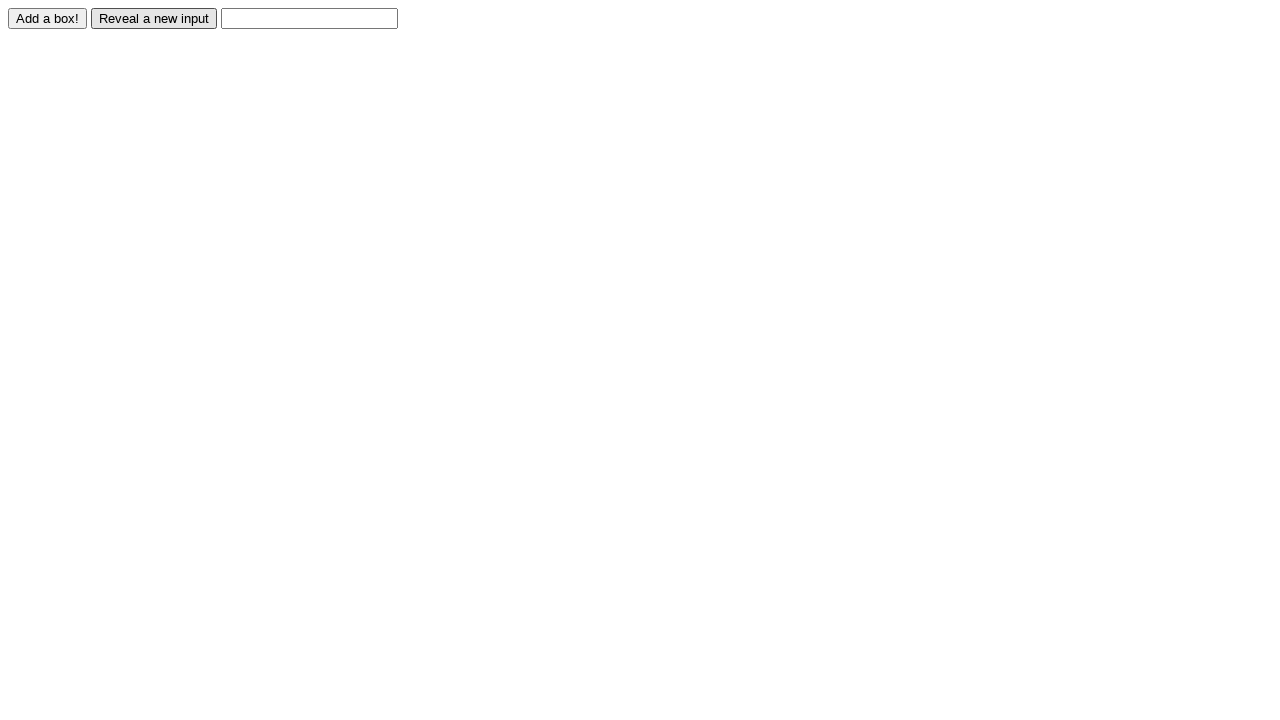